Navigates to W3Schools JavaScript popup tutorial page and waits for the page to load. The original script was incomplete demonstration code for Selenium synchronization/waits.

Starting URL: https://www.w3schools.com/js/js_popup.asp

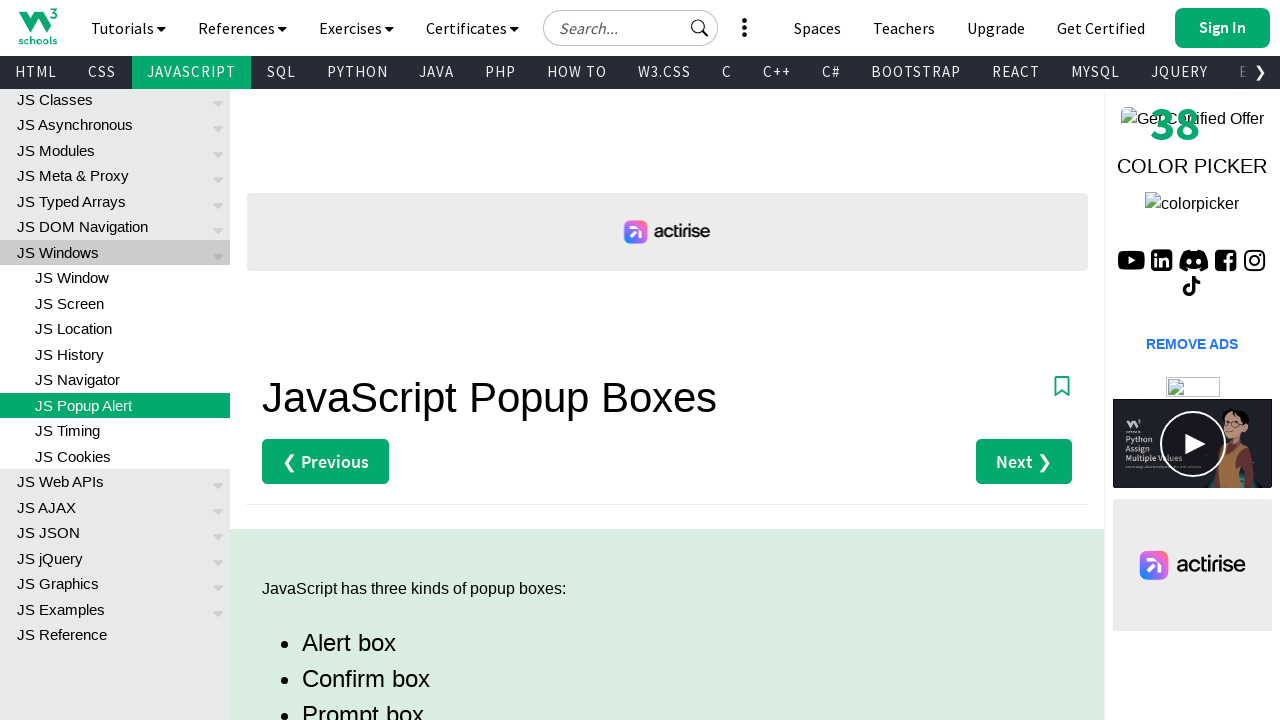

Set viewport size to 1920x1080
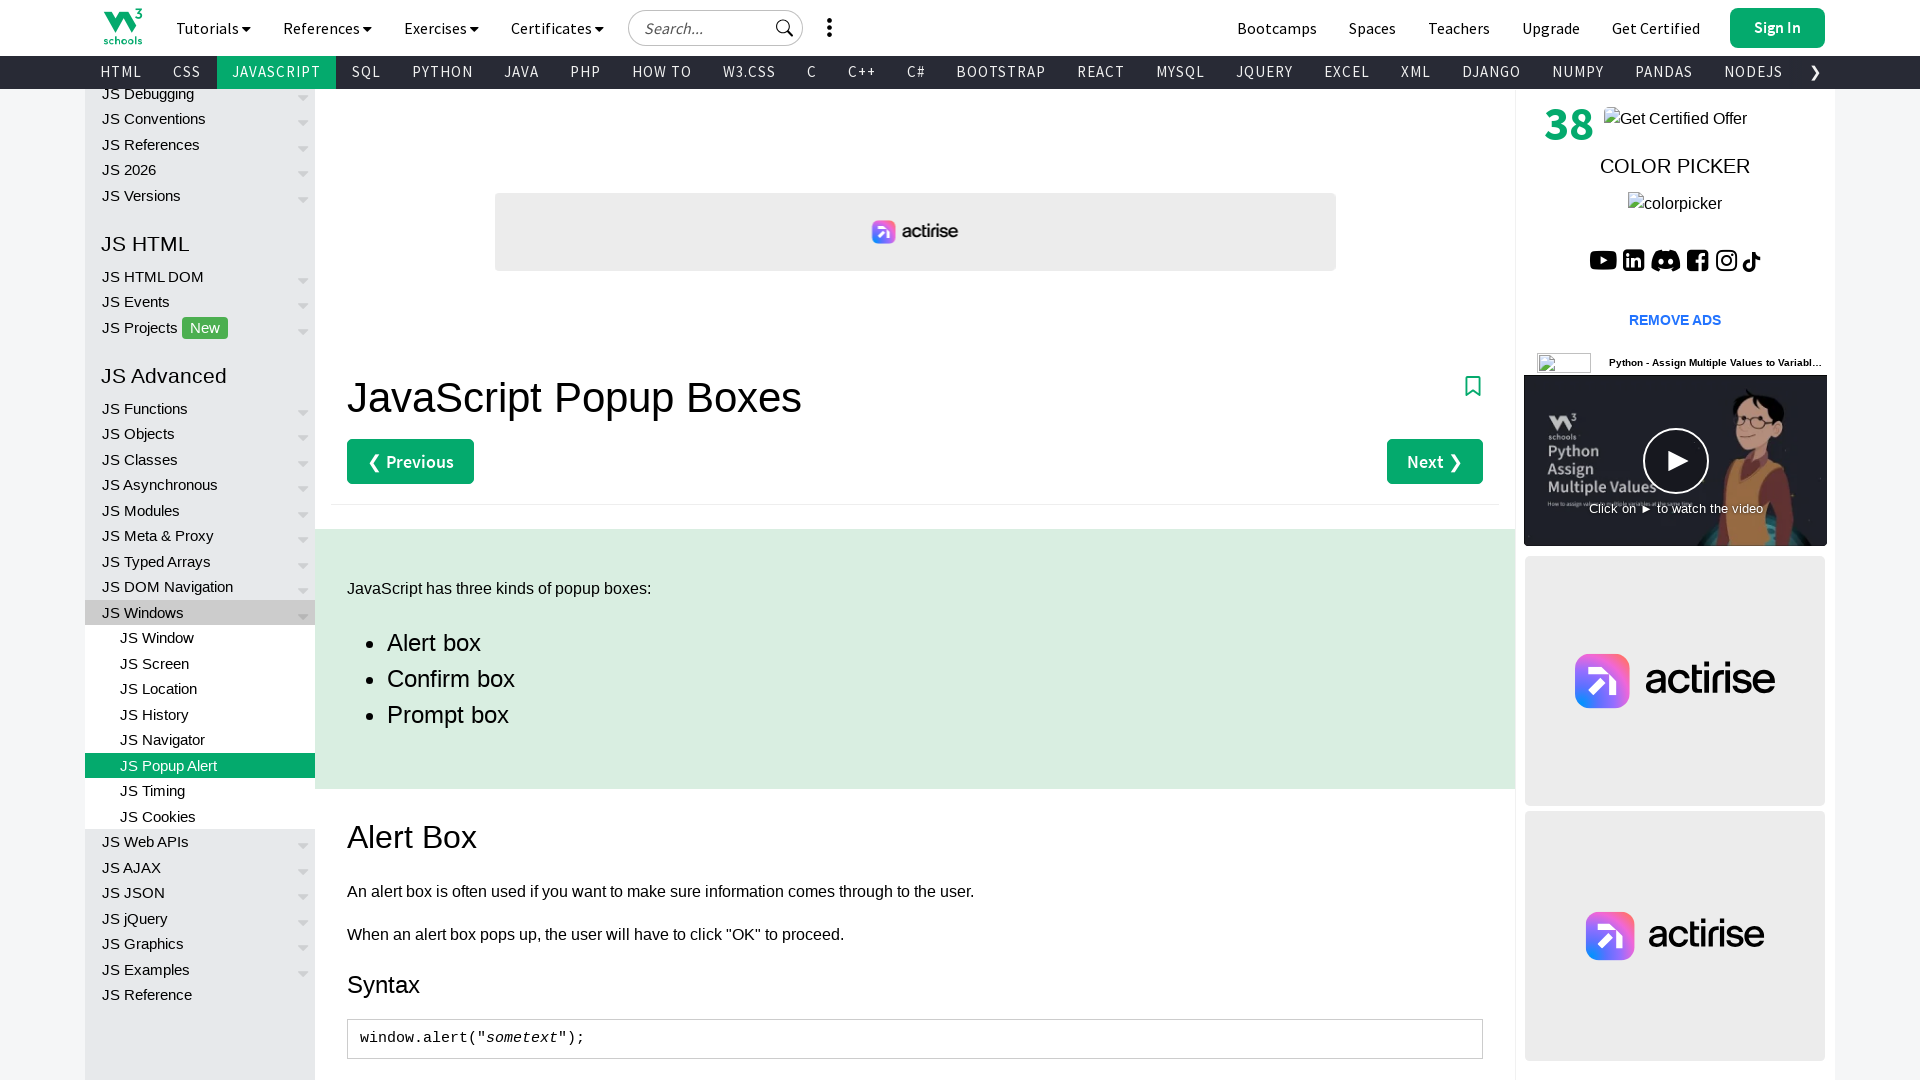

Waited for page DOM to be fully loaded
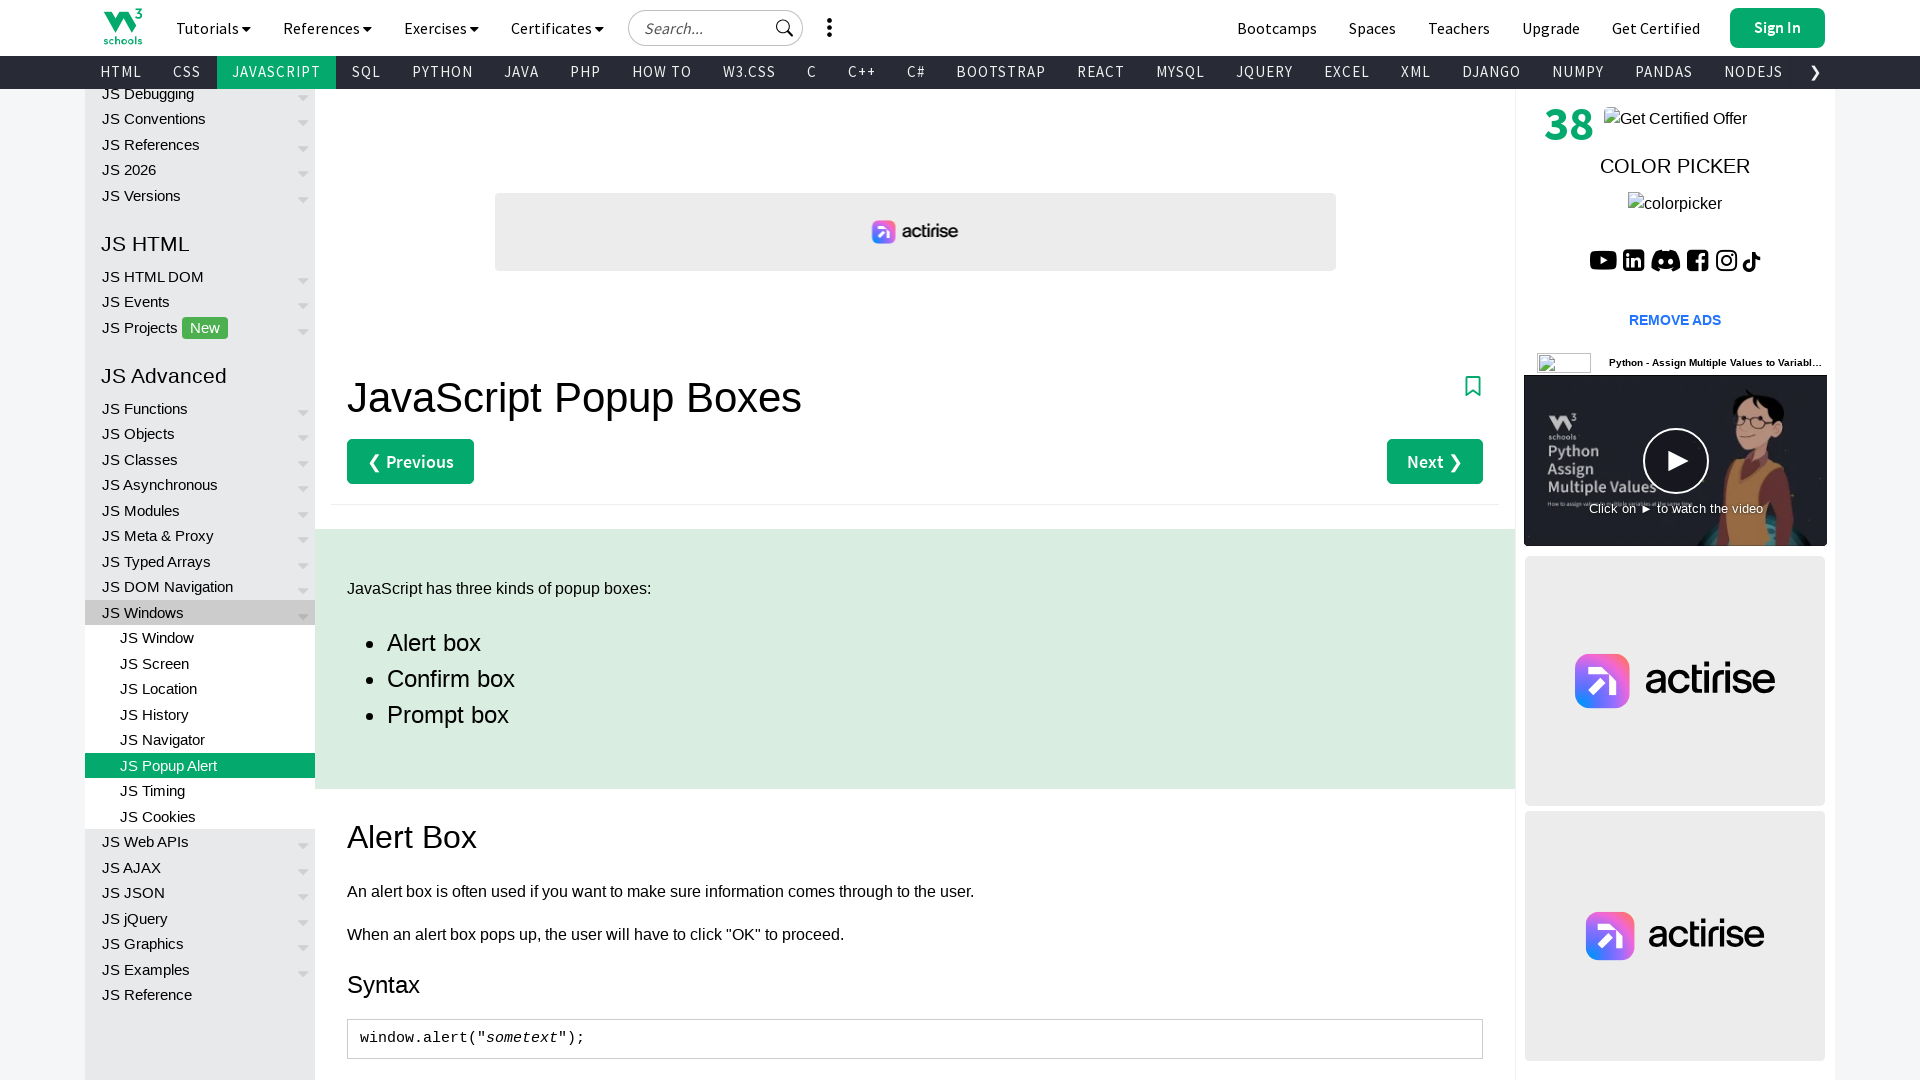

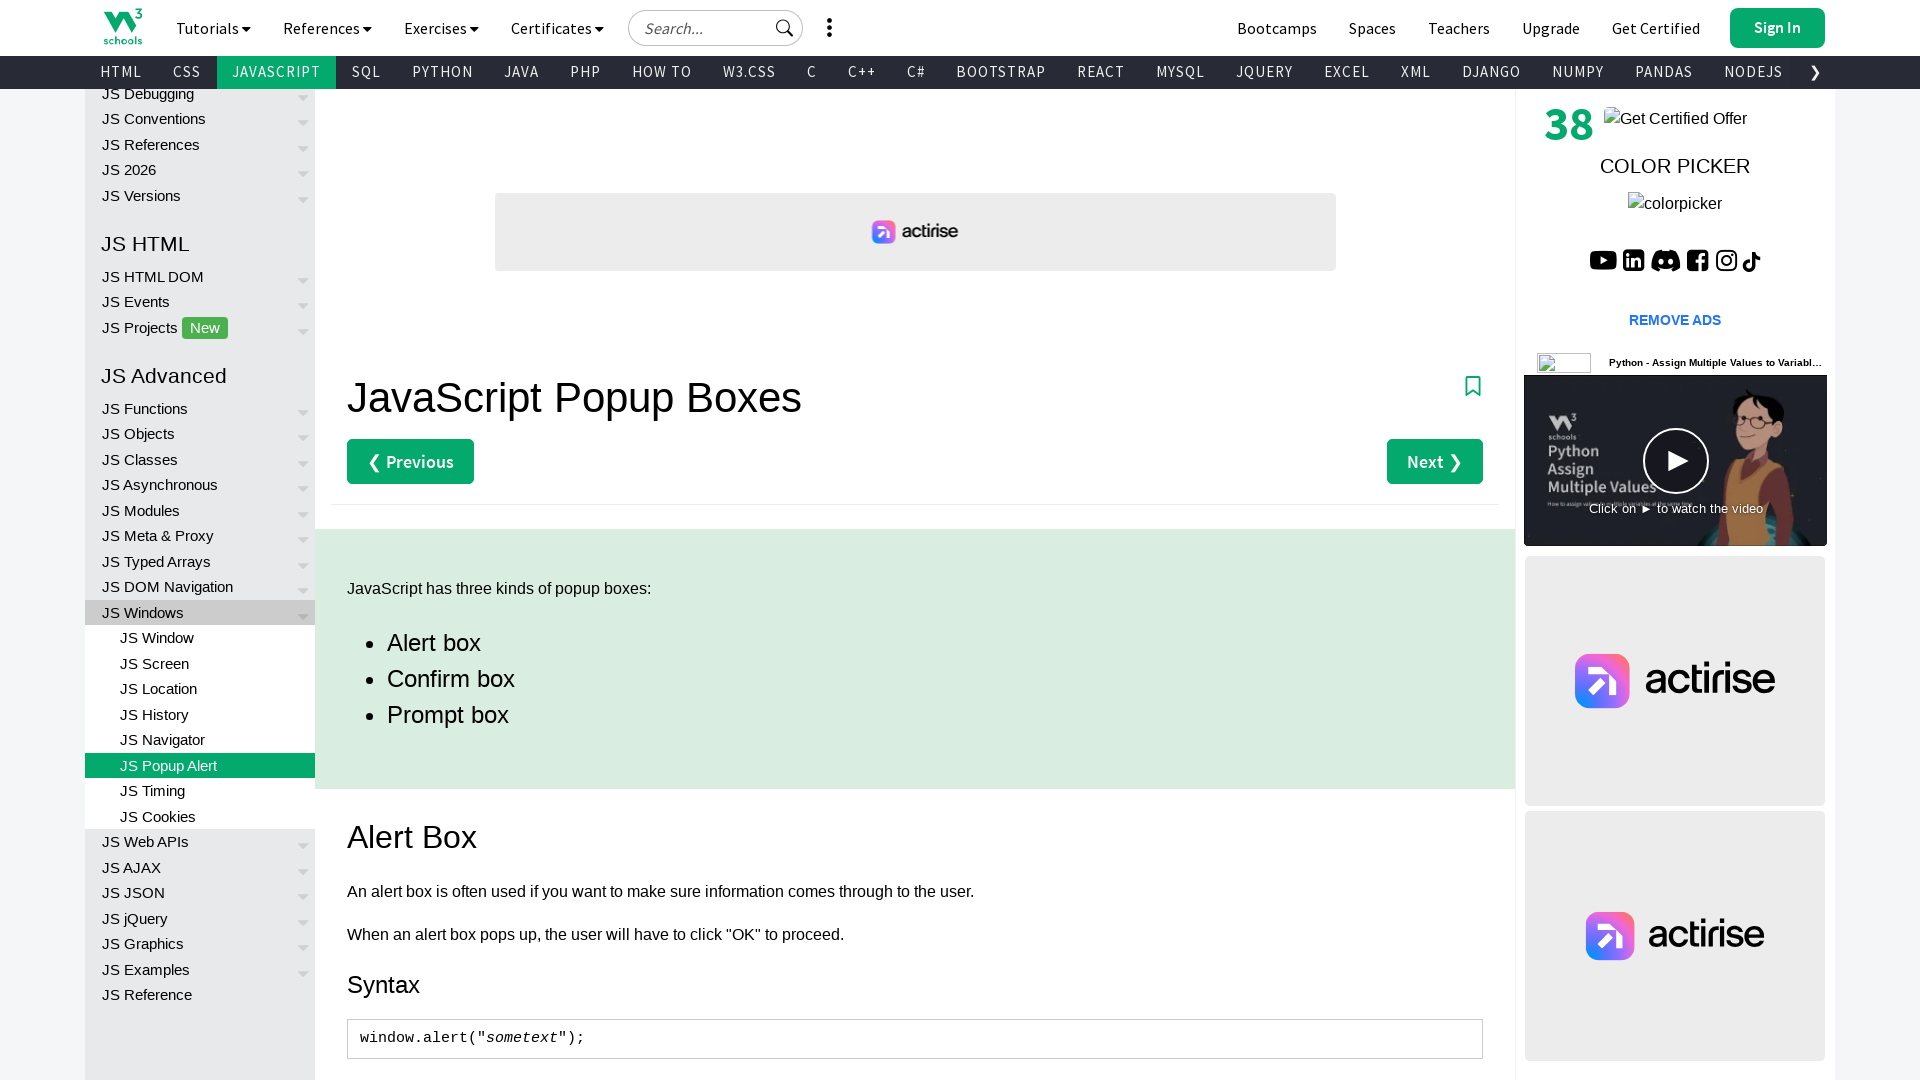